Tests the ParaBank user registration form by filling in all required fields (personal information, address, contact details, and account credentials) and submitting the registration form.

Starting URL: https://parabank.parasoft.com/parabank/register.htm

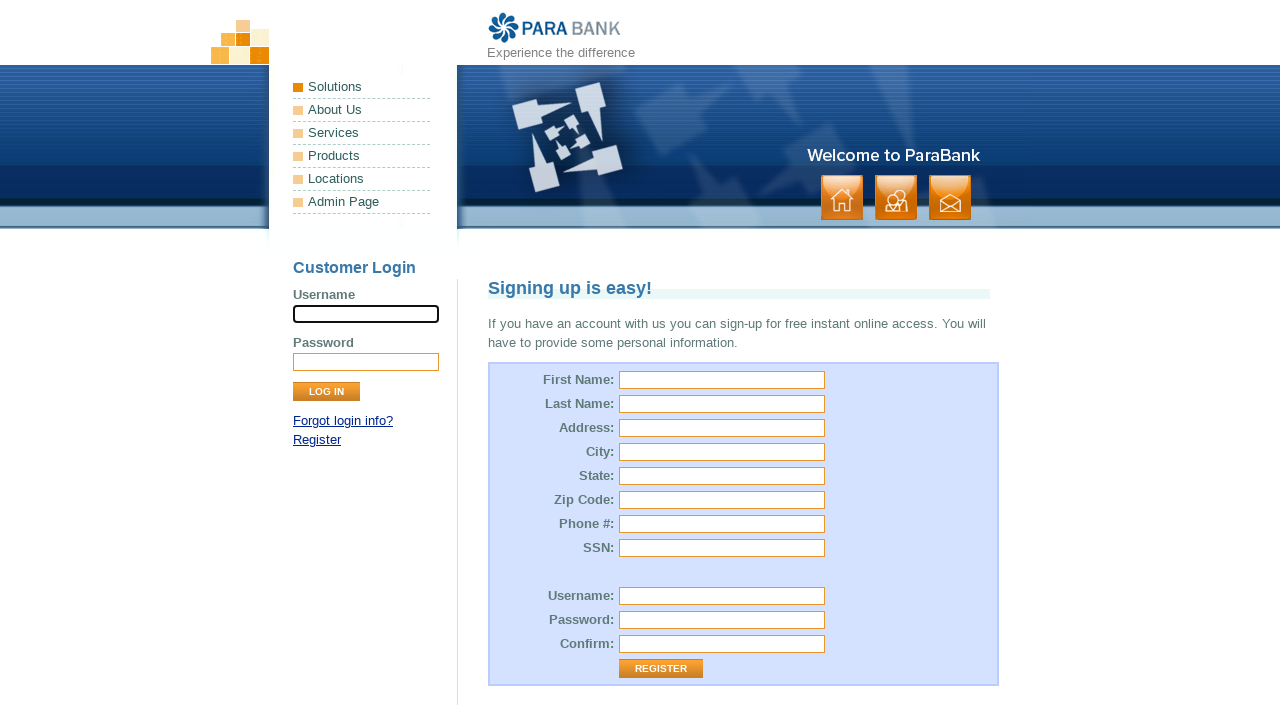

Filled first name field with 'Marcus' on #customer\.firstName
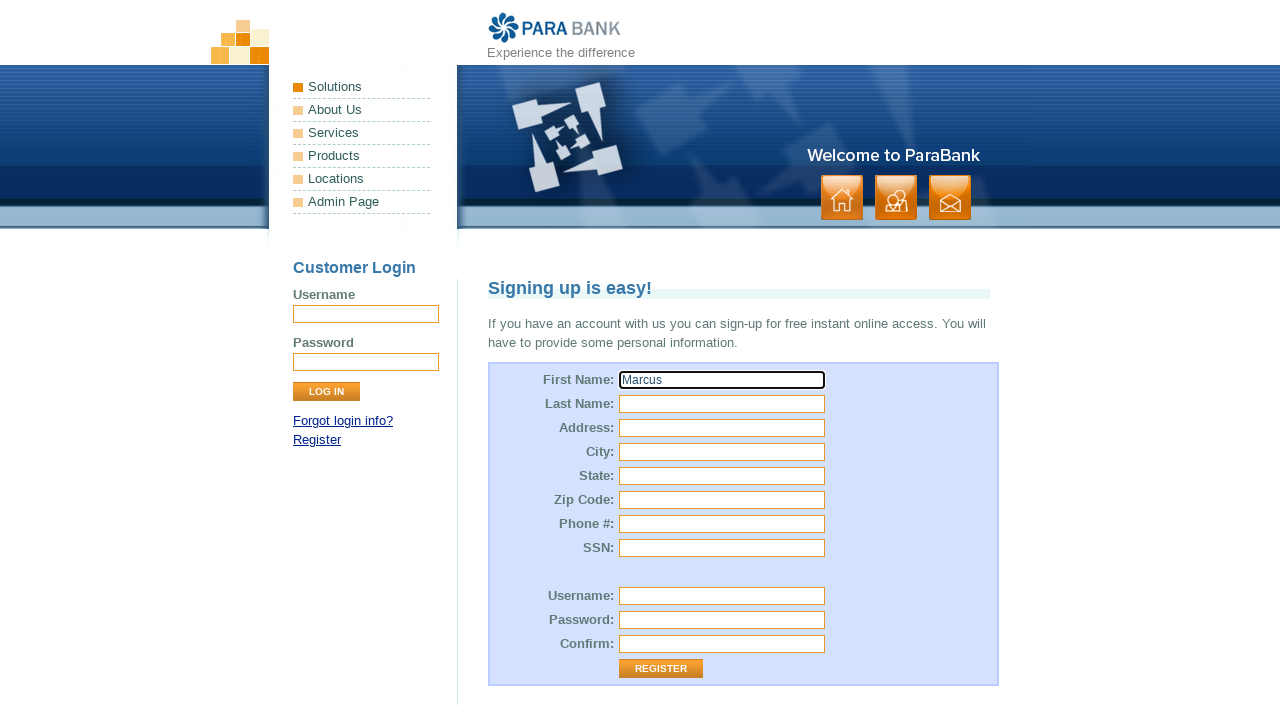

Filled last name field with 'Thompson' on #customer\.lastName
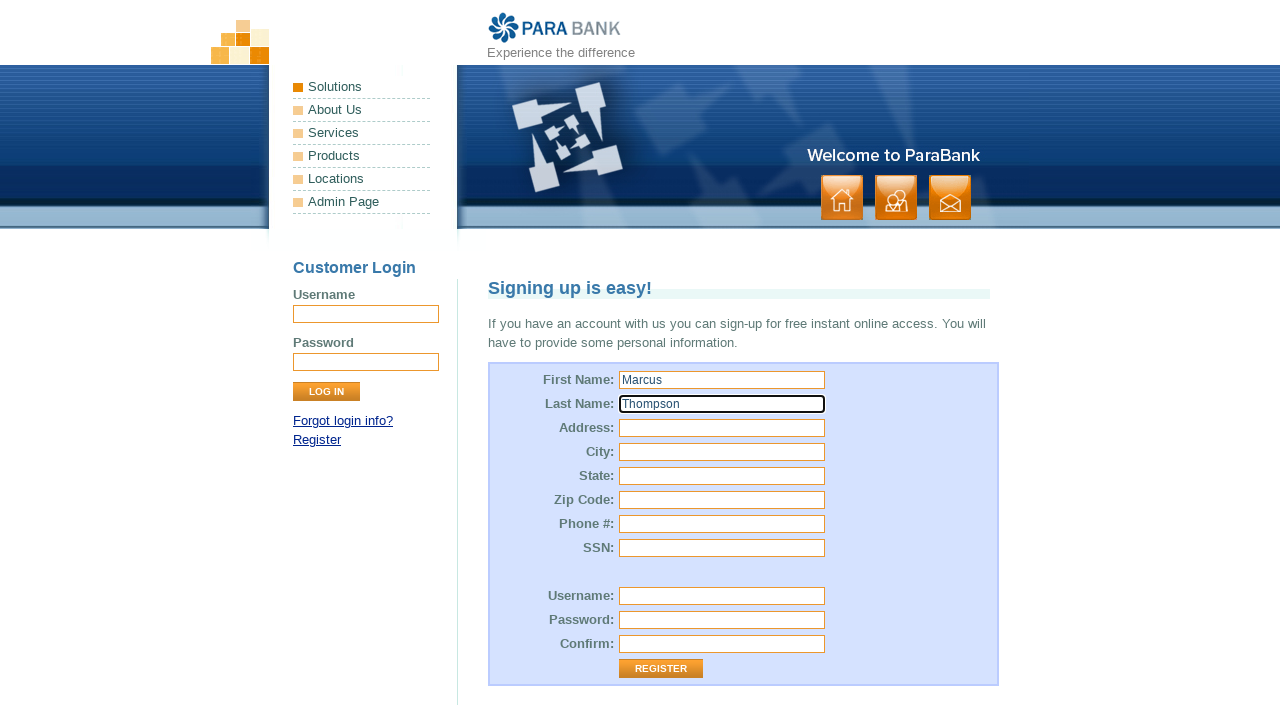

Filled street address field with '742 Maple Avenue' on #customer\.address\.street
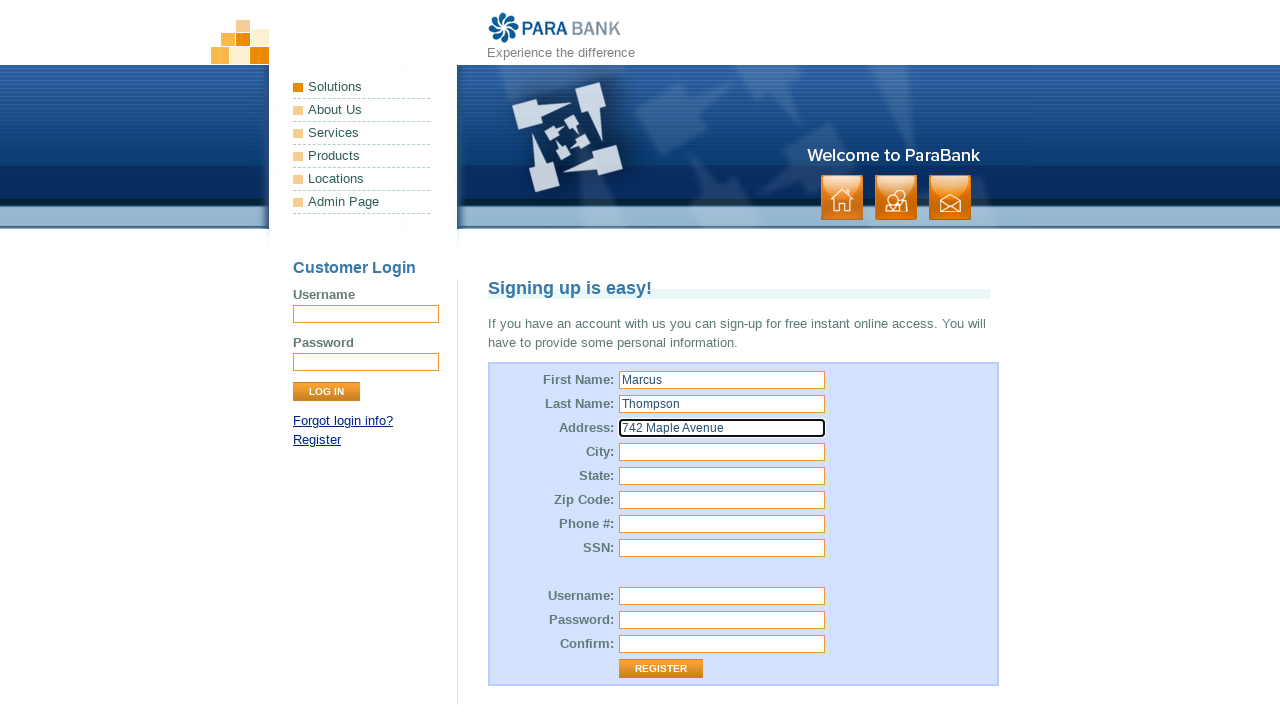

Filled city field with 'Seattle' on #customer\.address\.city
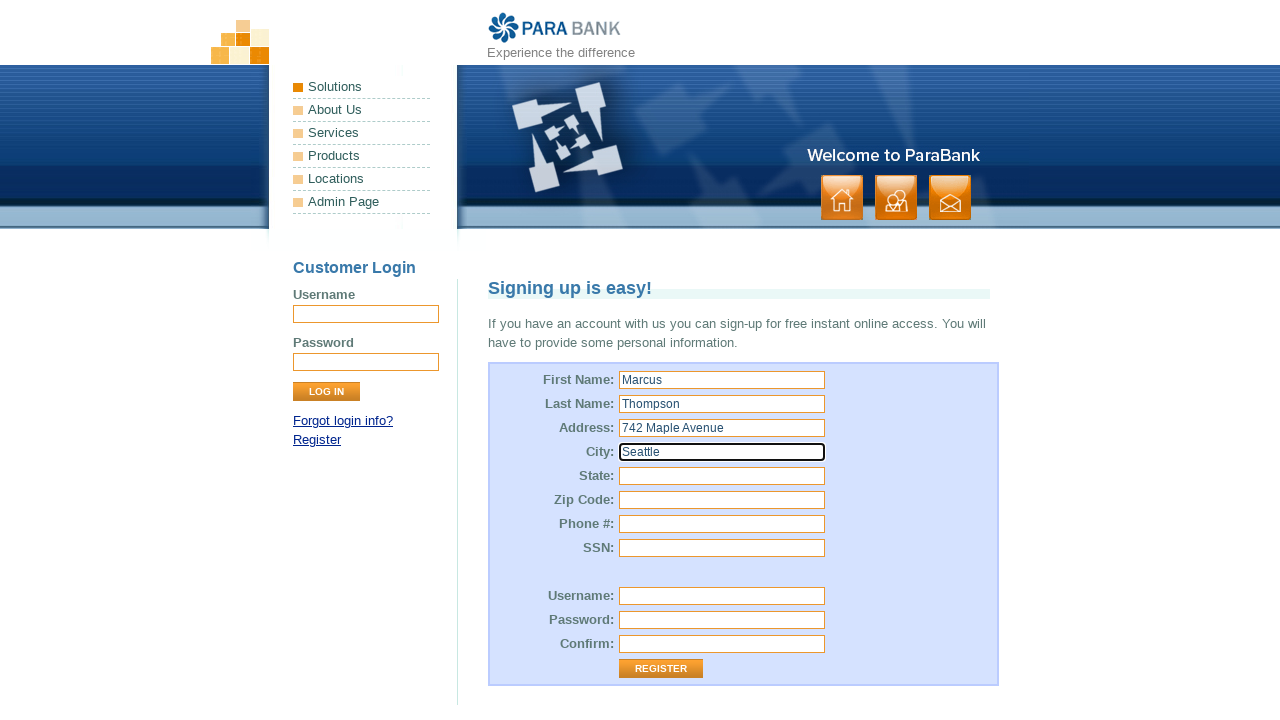

Filled state field with 'Washington' on #customer\.address\.state
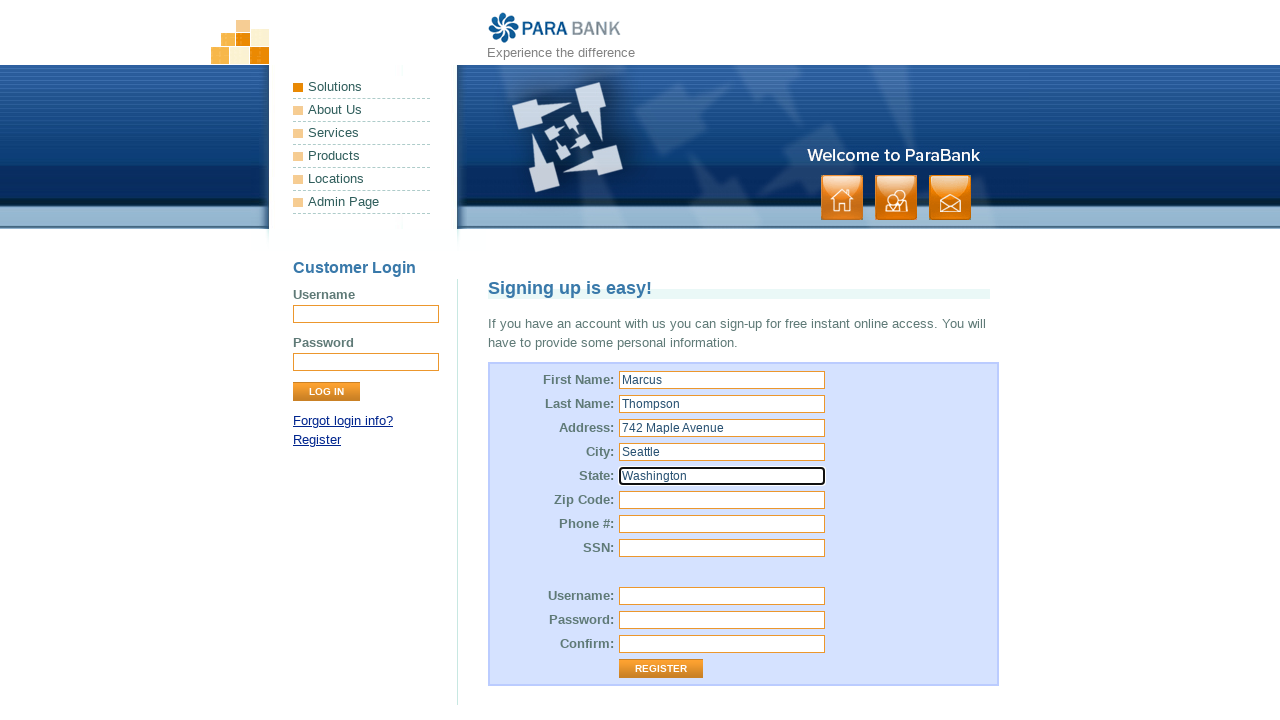

Filled zip code field with '98101' on #customer\.address\.zipCode
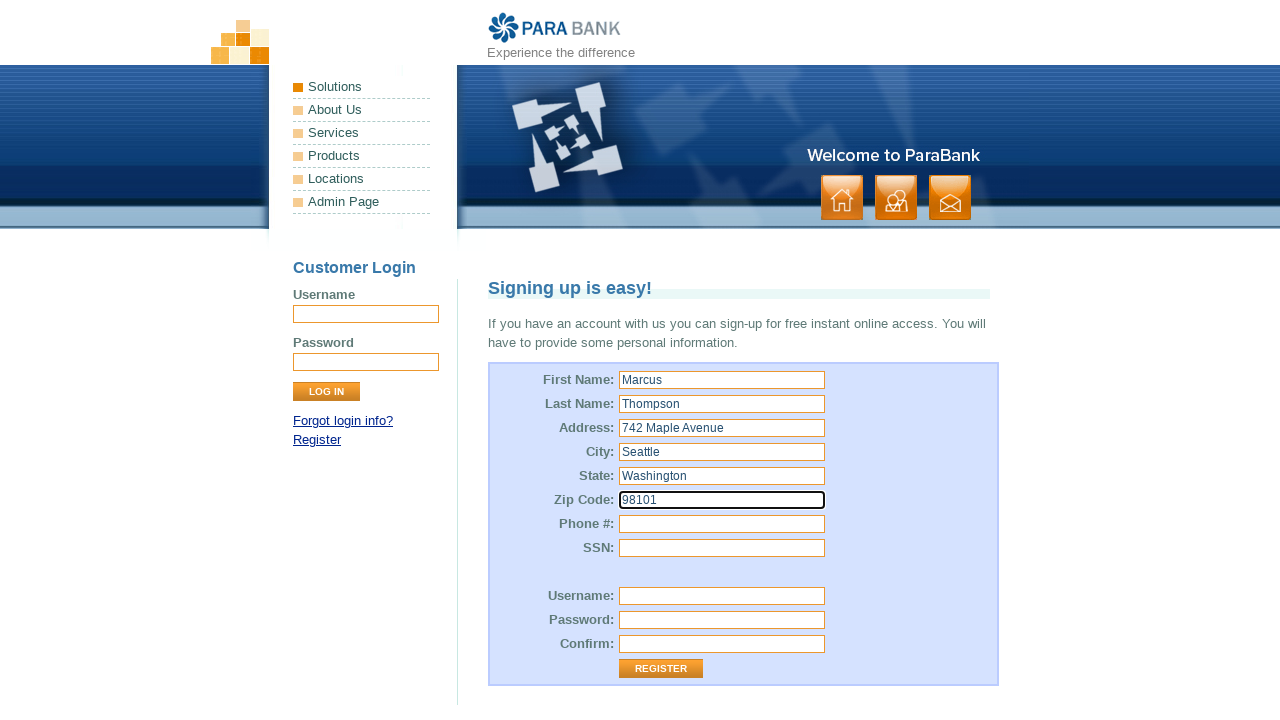

Filled phone number field with '2065551234' on #customer\.phoneNumber
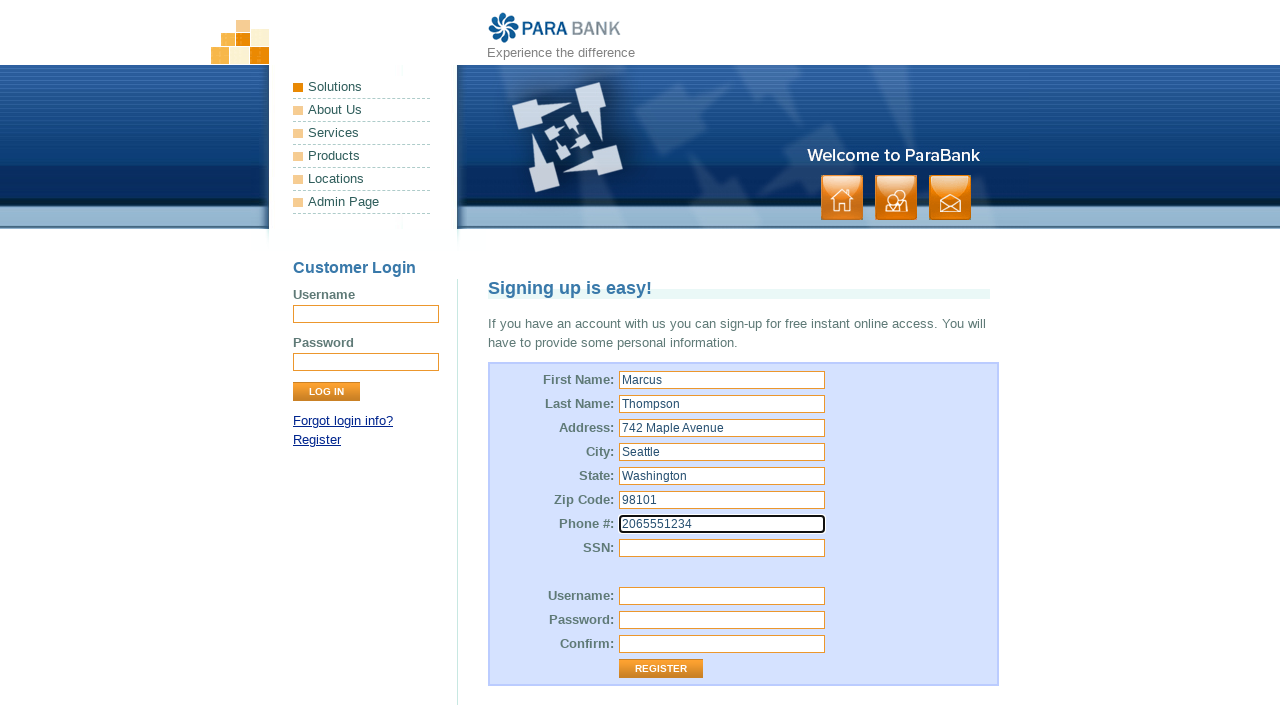

Filled SSN field with '123456789' on #customer\.ssn
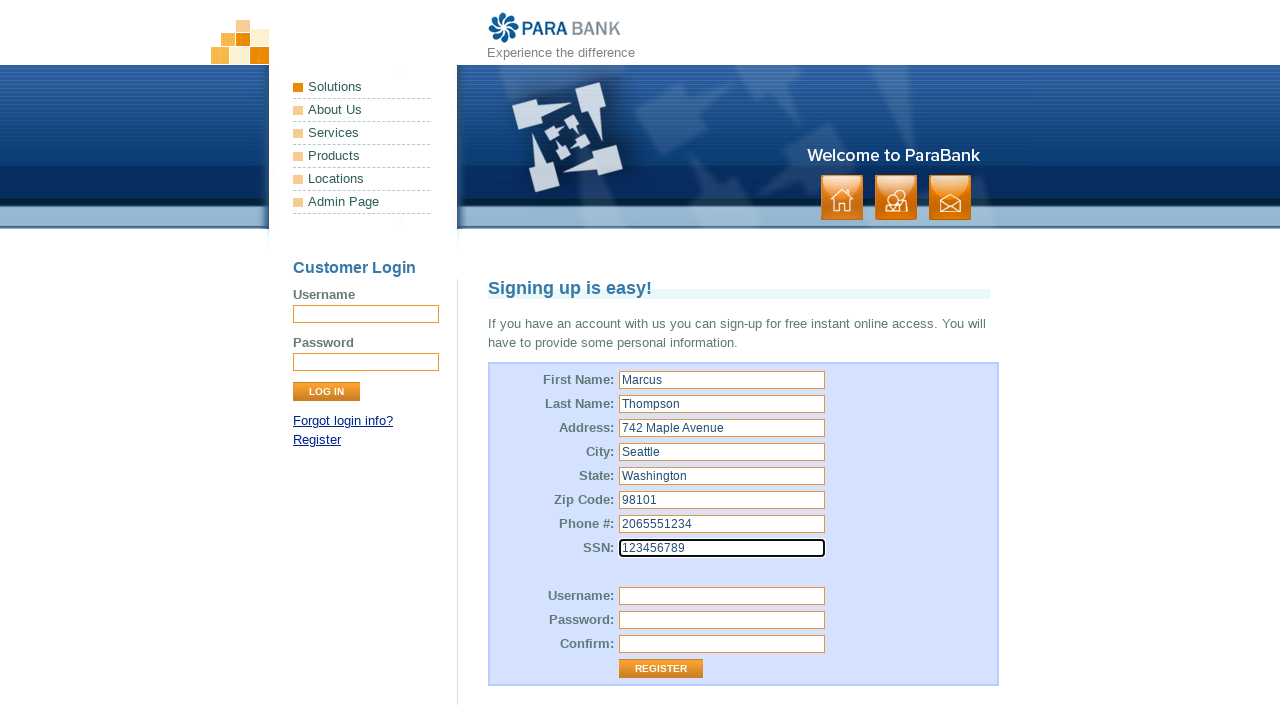

Filled username field with 'mthompson2024' on input[name='customer.username']
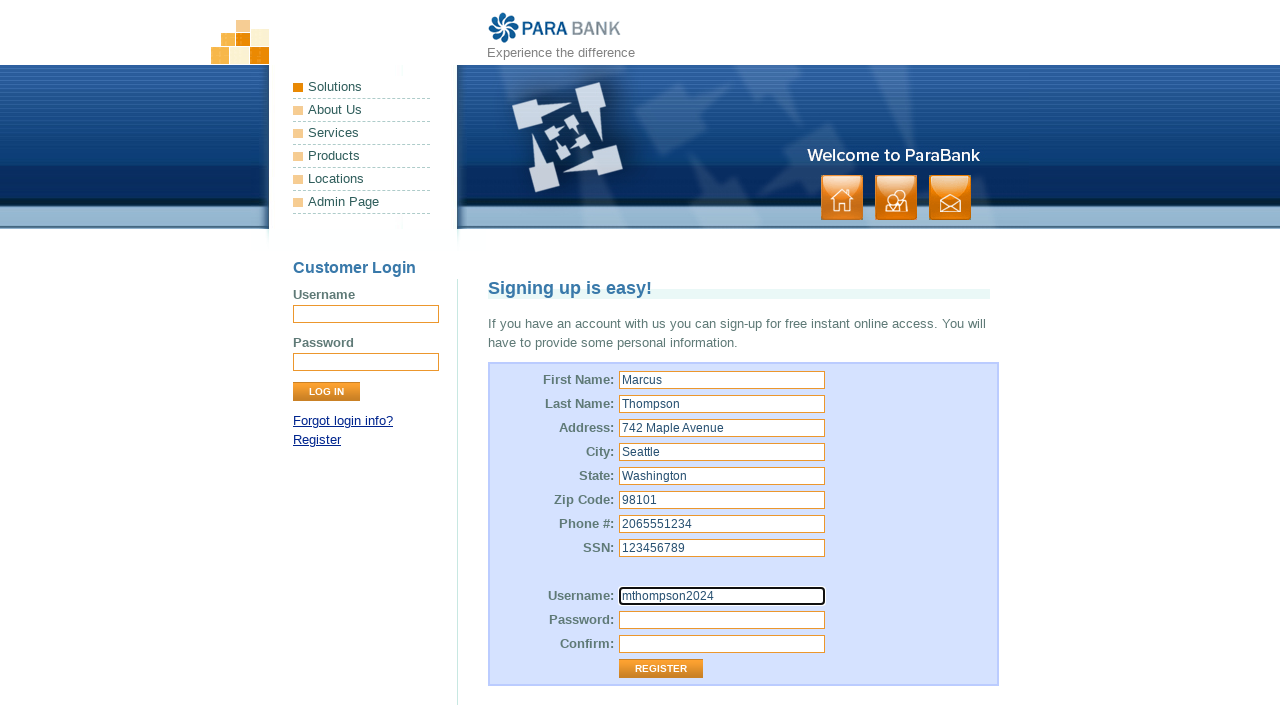

Filled password field with 'SecurePass789' on input[name='customer.password']
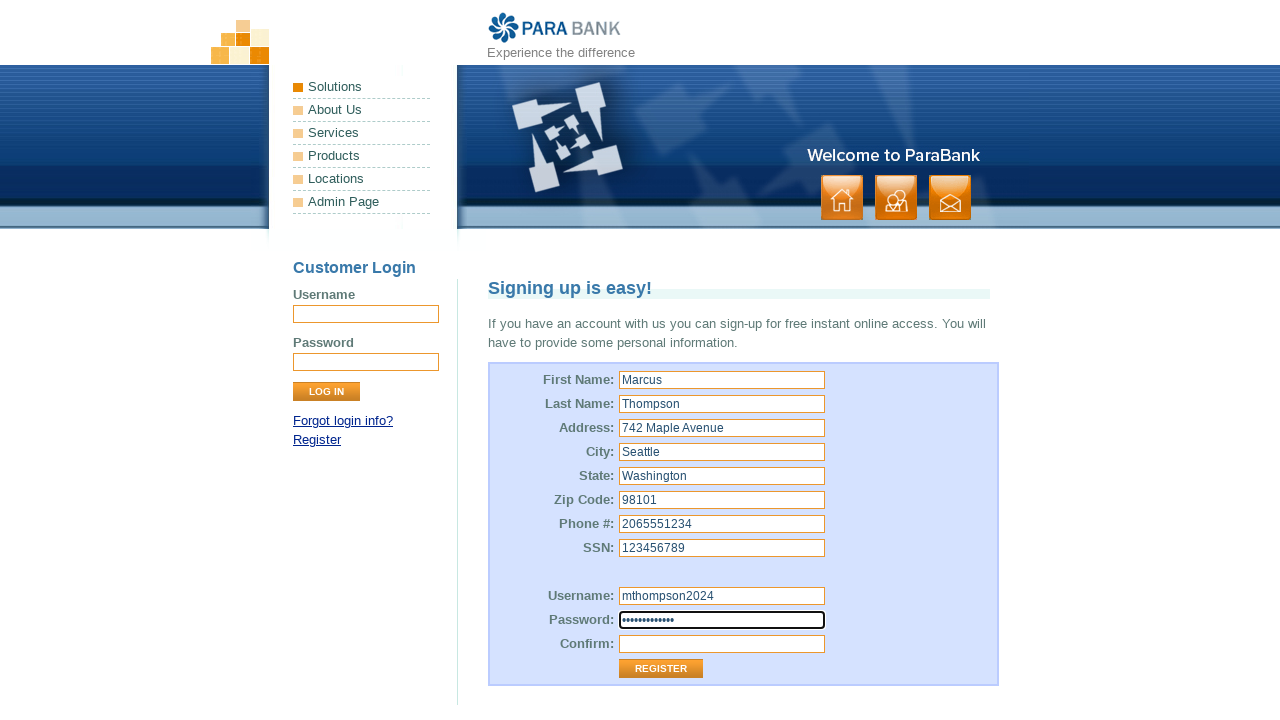

Filled password confirmation field with 'SecurePass789' on input[name='repeatedPassword']
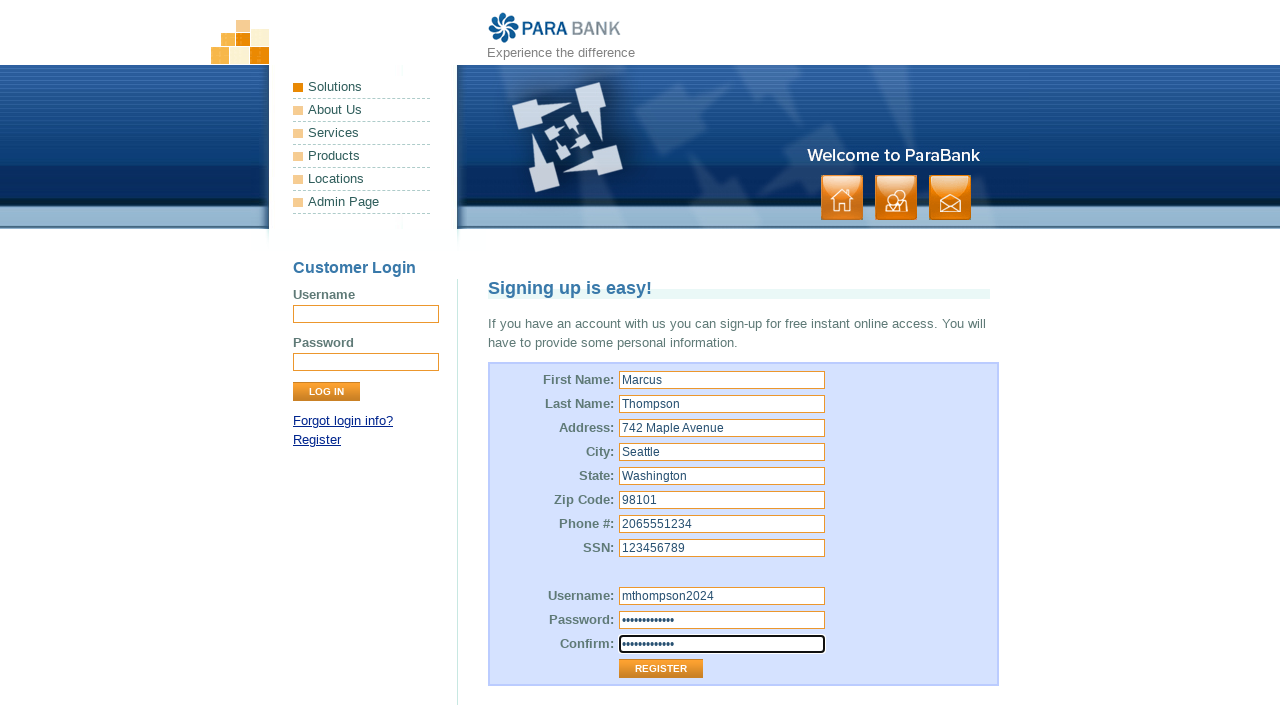

Clicked register button to submit the form at (896, 198) on .button
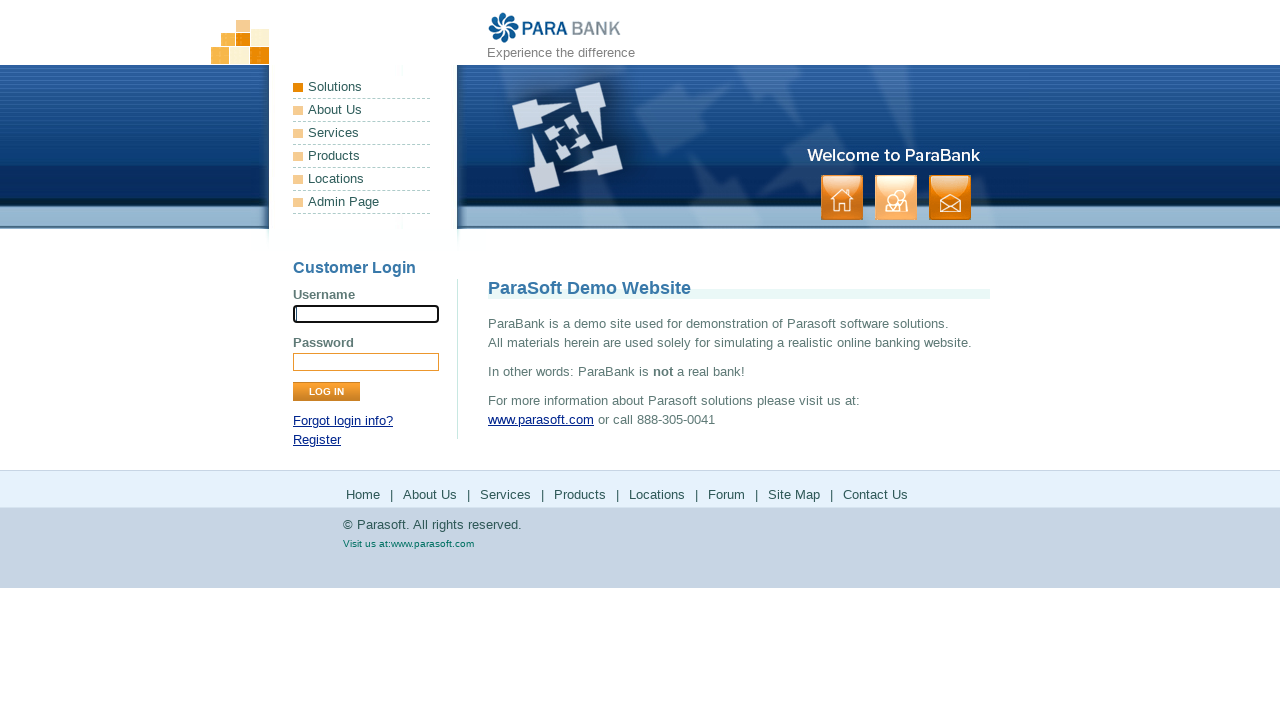

Registration completed and page fully loaded
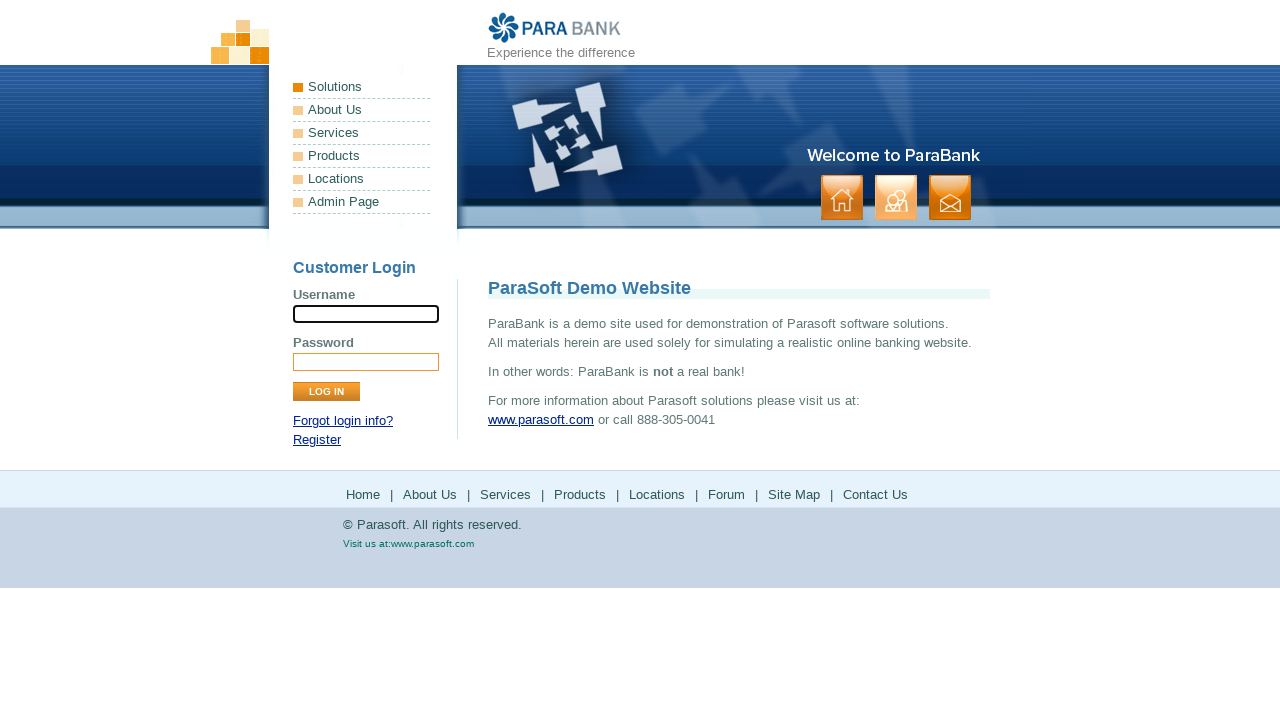

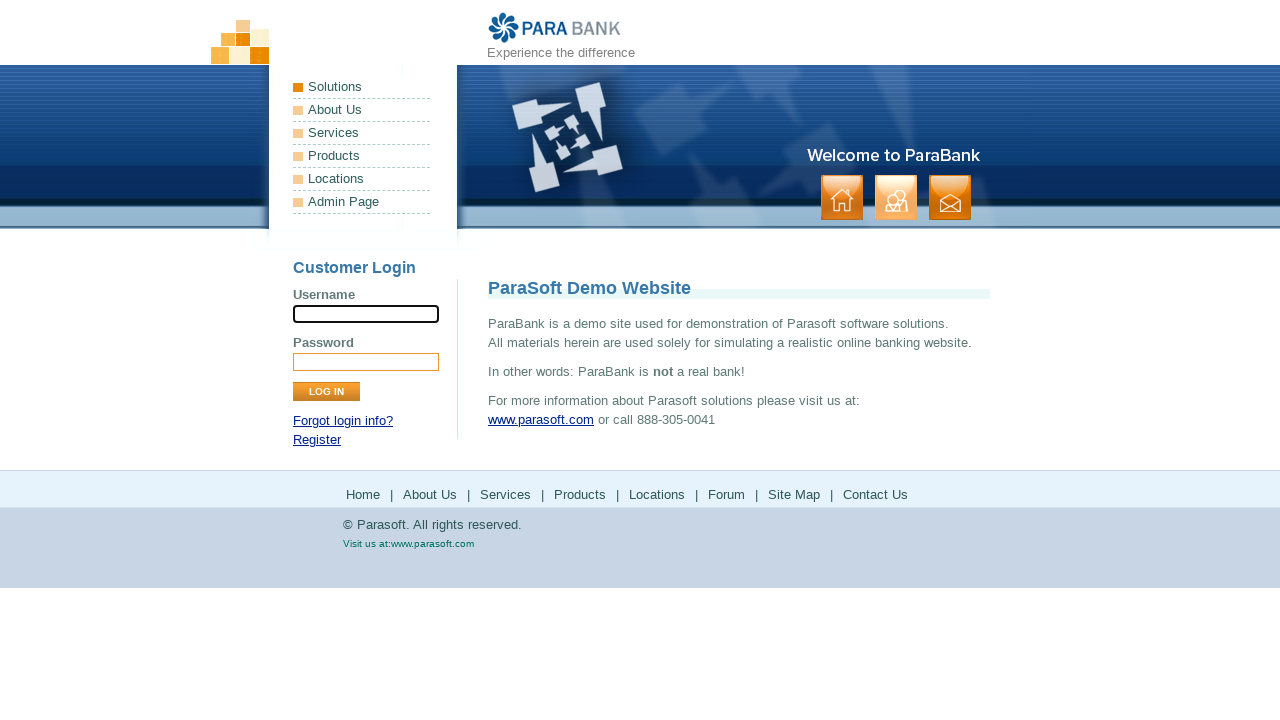